Tests child window handling by clicking a link that opens a new page, extracting text from the new page, and using that text to fill a form field on the original page

Starting URL: https://rahulshettyacademy.com/loginpagePractise/

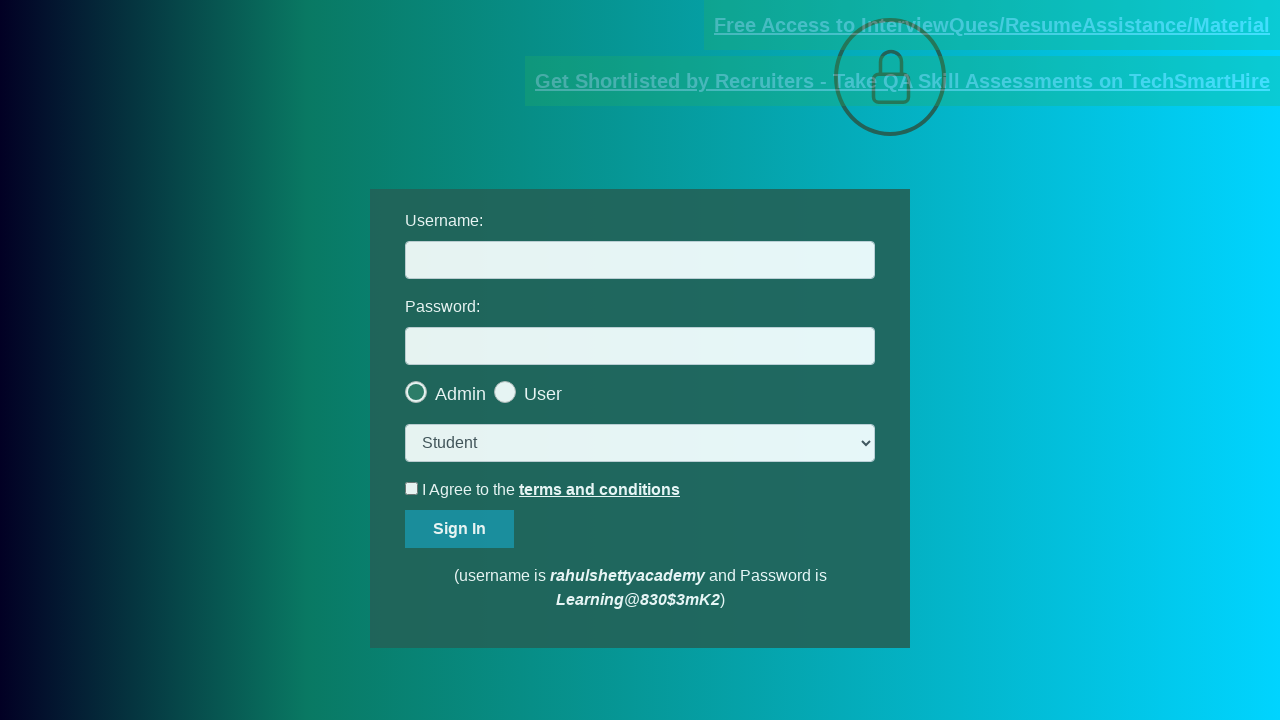

Clicked document link to open child window at (992, 25) on [href*='documents-request']
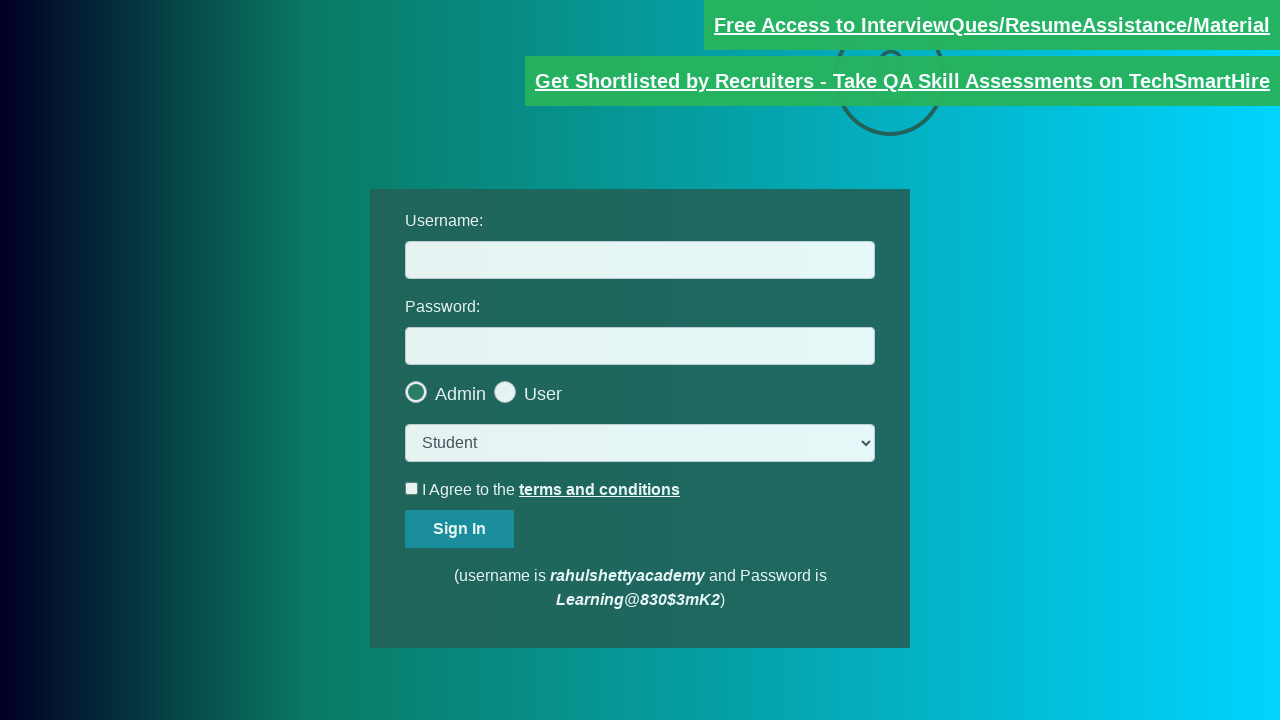

Child window opened and captured
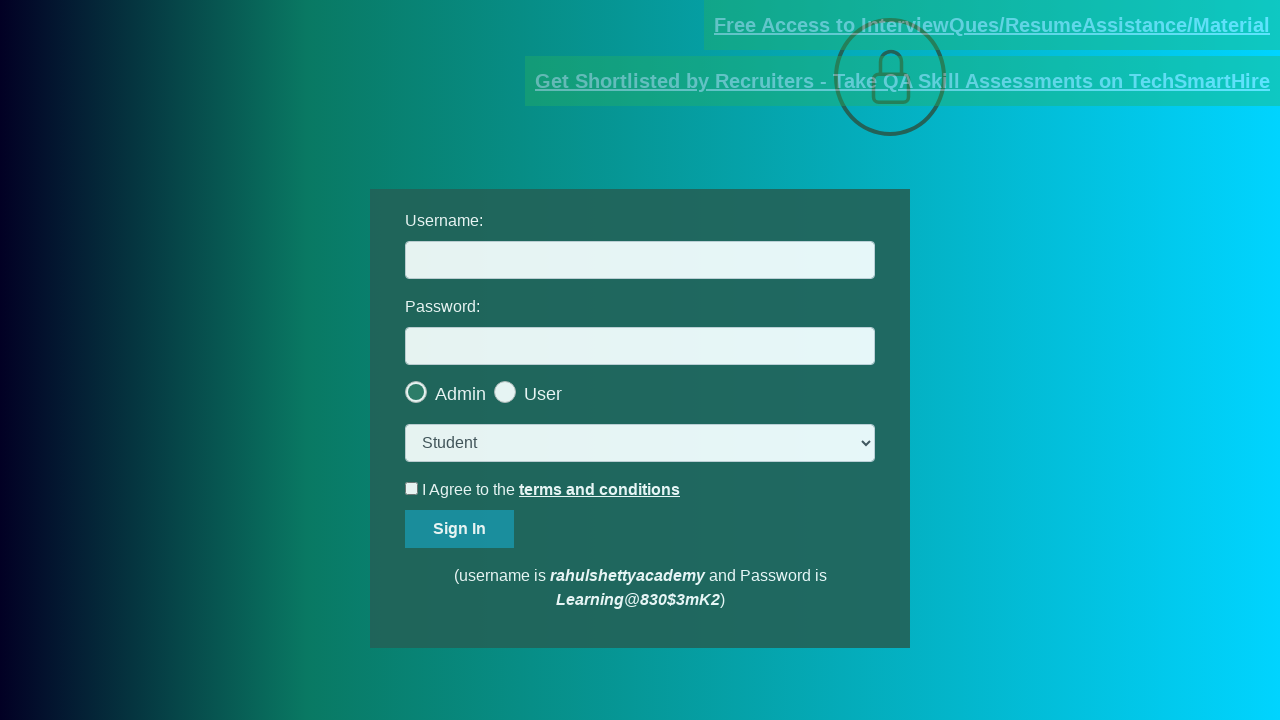

Child window page loaded completely
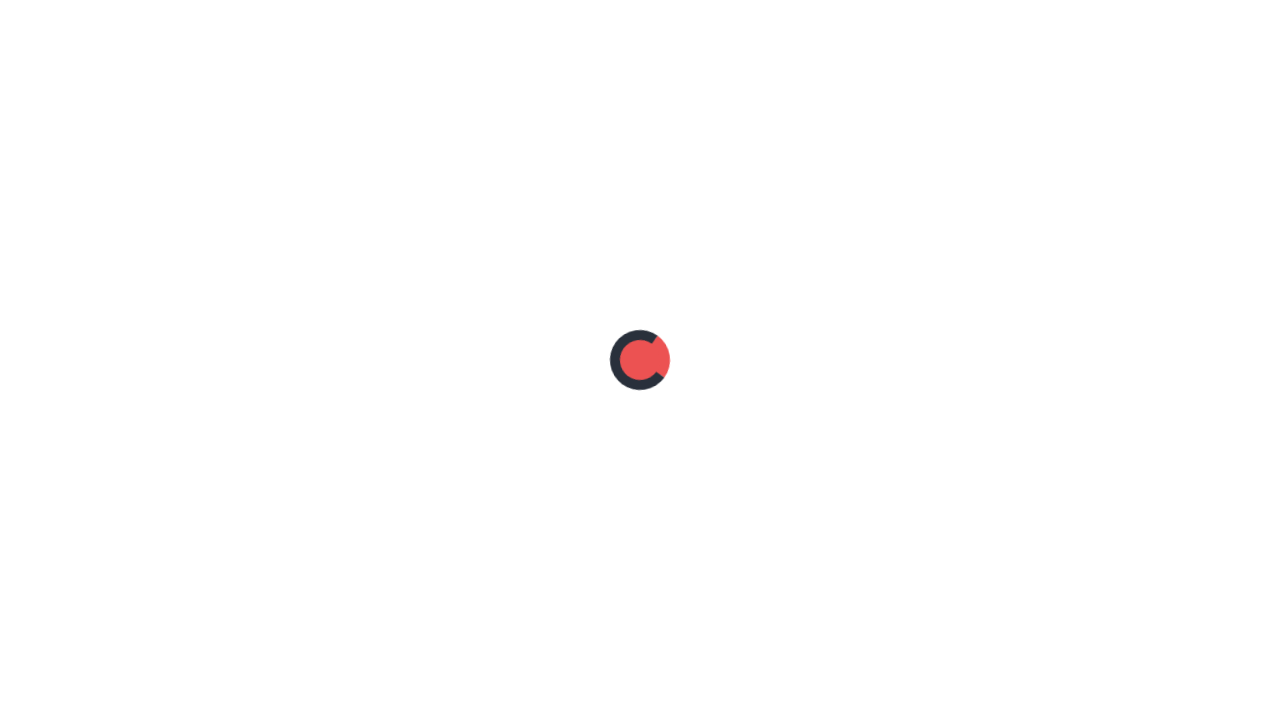

Extracted text from red element on child window
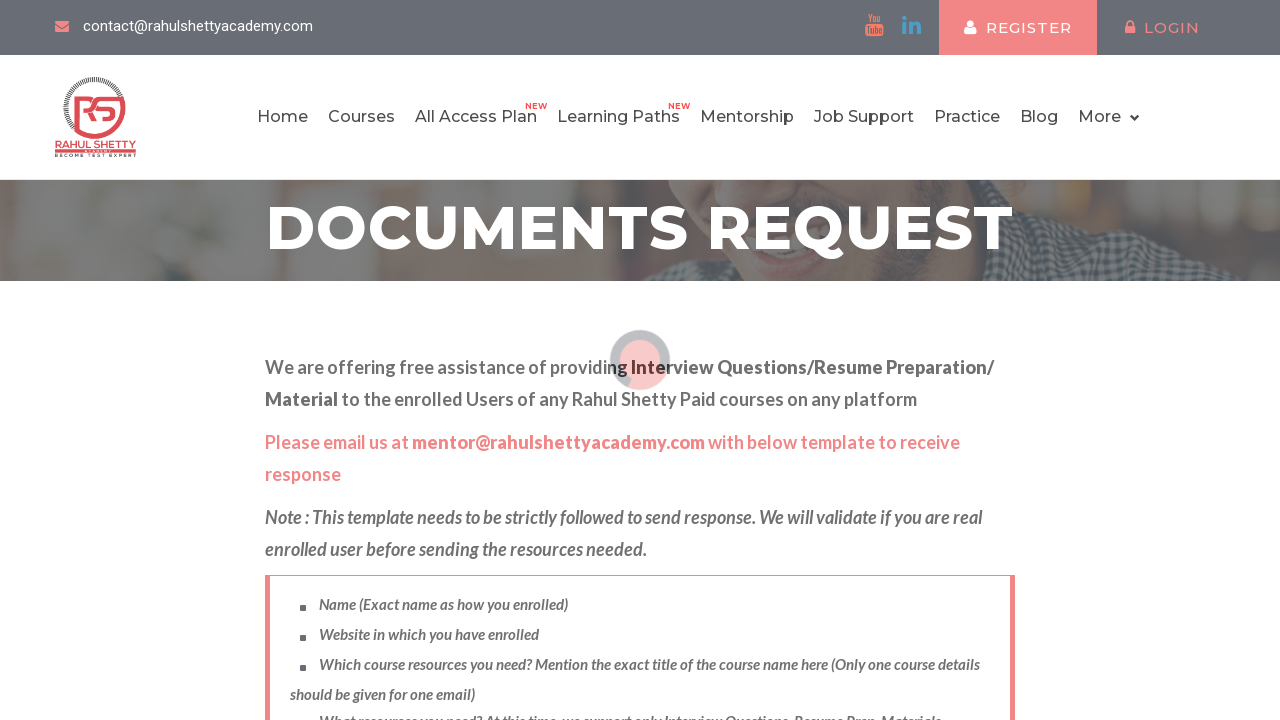

Parsed domain from text: rahulshettyacademy.com
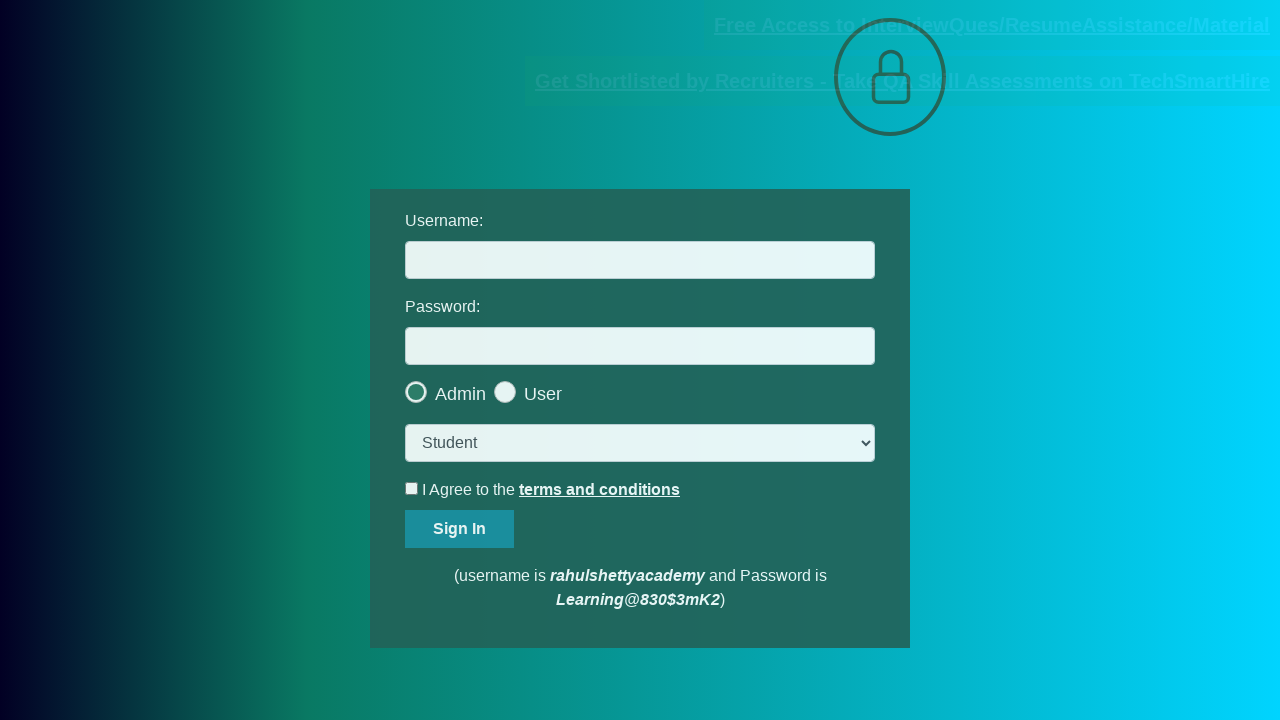

Filled username field with extracted domain: rahulshettyacademy.com on #username
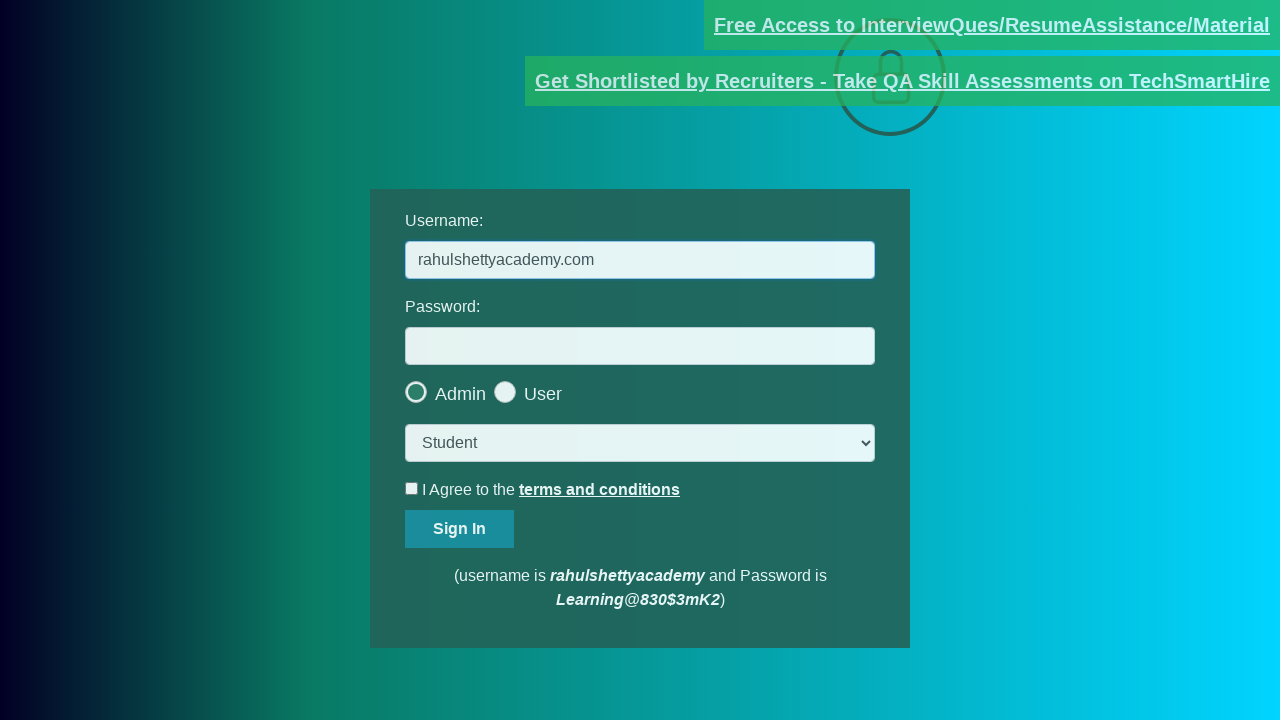

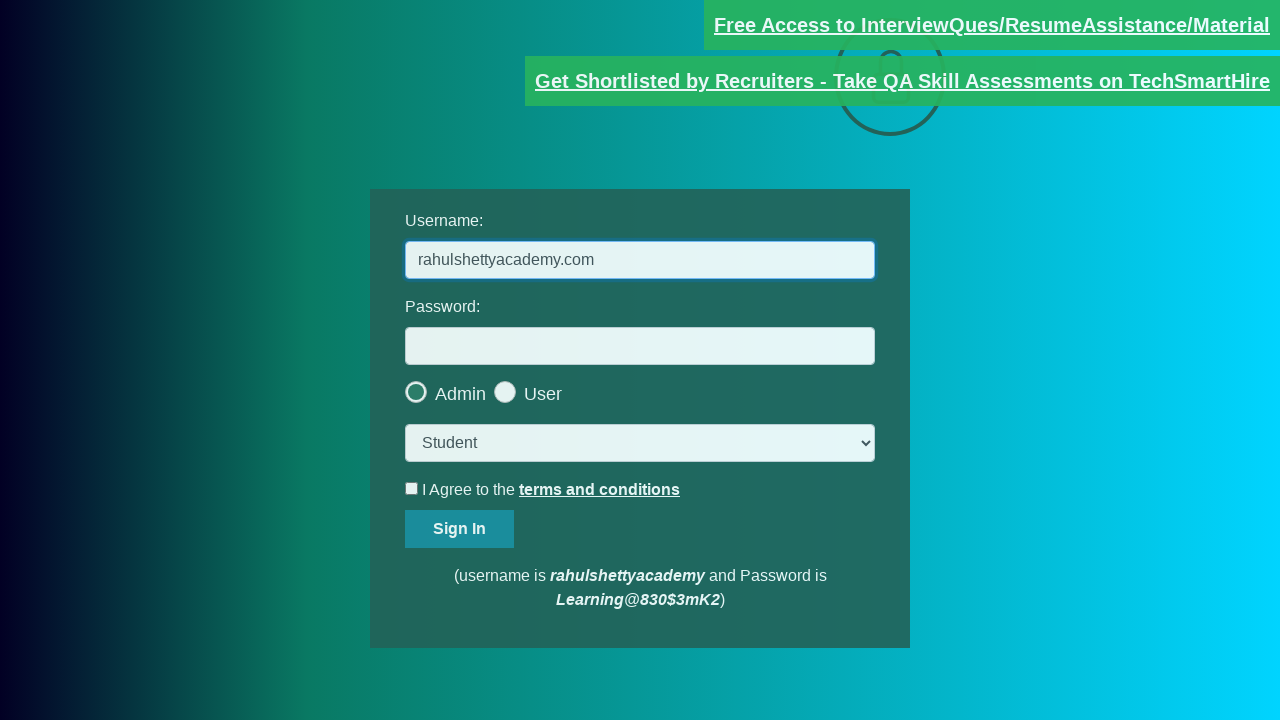